Tests JavaScript confirm dialog by clicking the confirm button, dismissing it with Cancel, and verifying the result message

Starting URL: https://the-internet.herokuapp.com/javascript_alerts

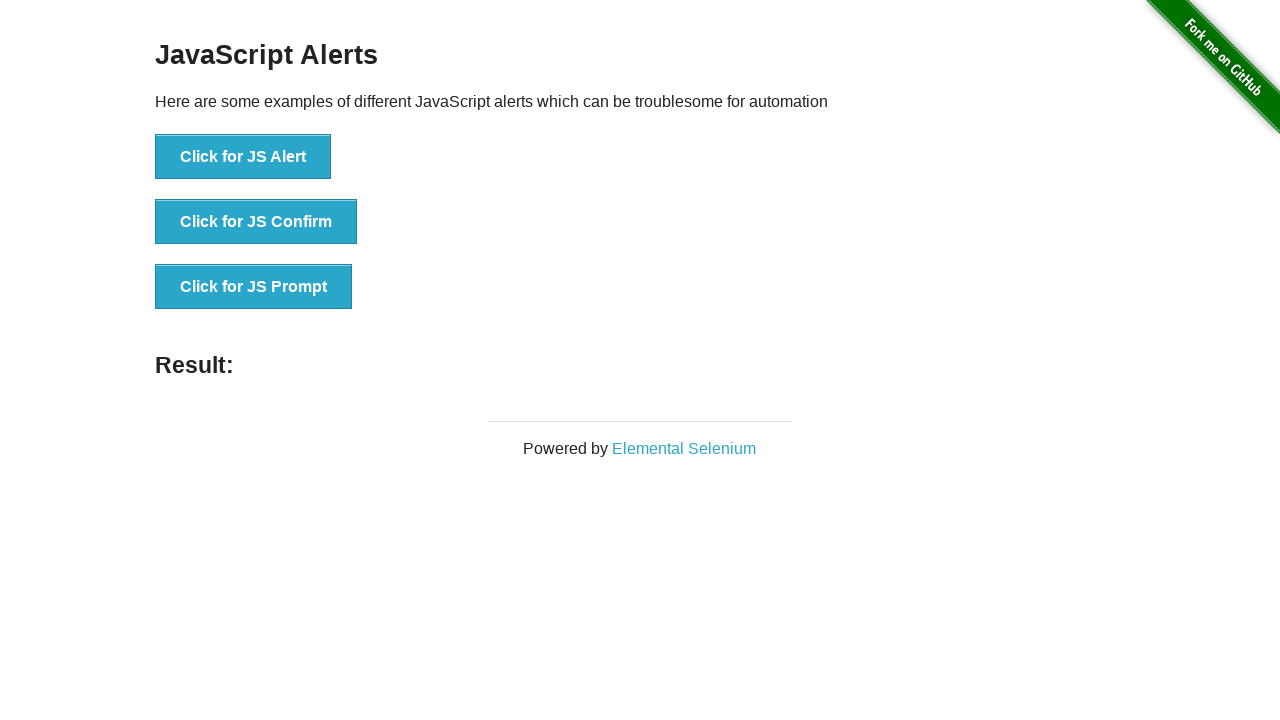

Set up dialog handler to dismiss confirm dialog with Cancel
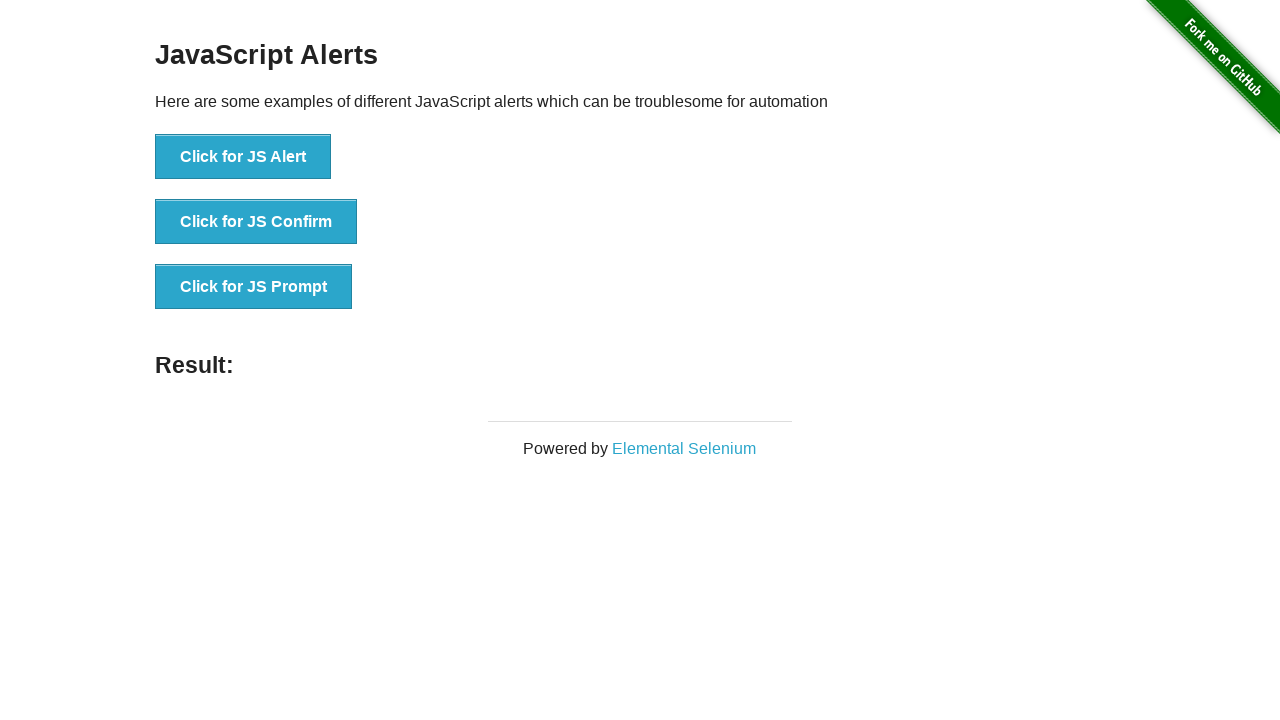

Clicked the JS Confirm button at (256, 222) on xpath=//button[text()='Click for JS Confirm']
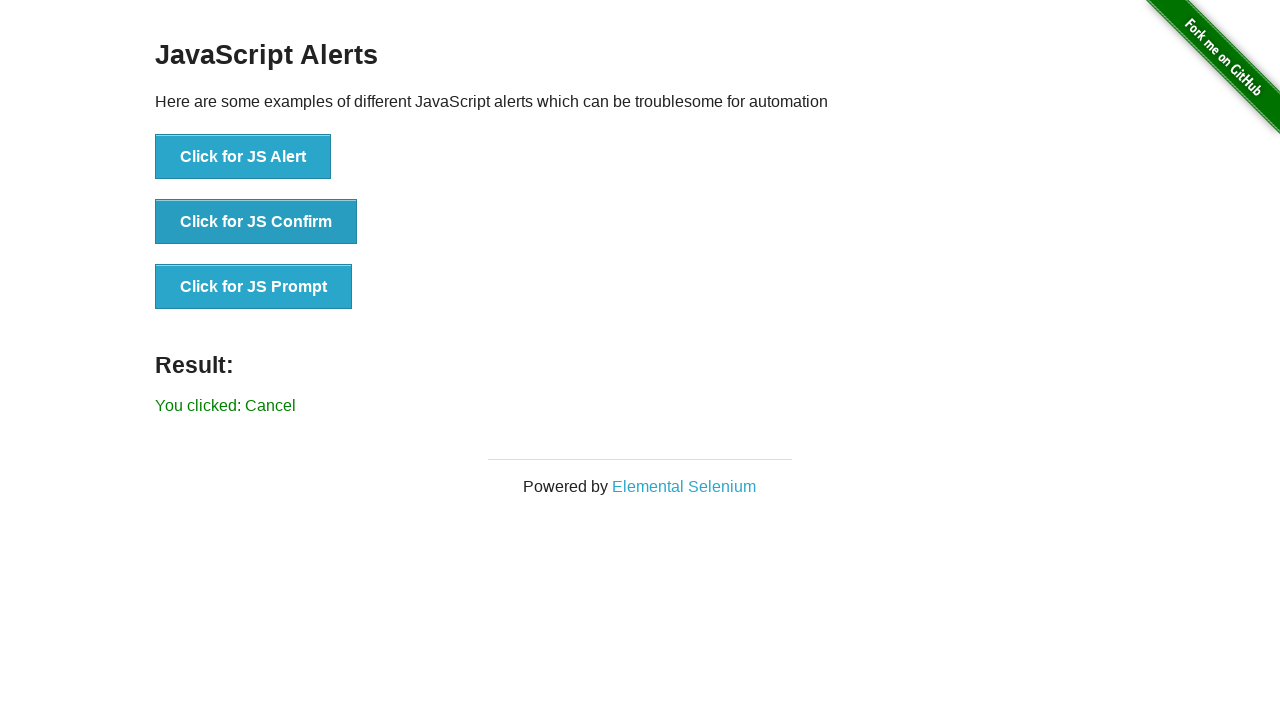

Result message appeared on page
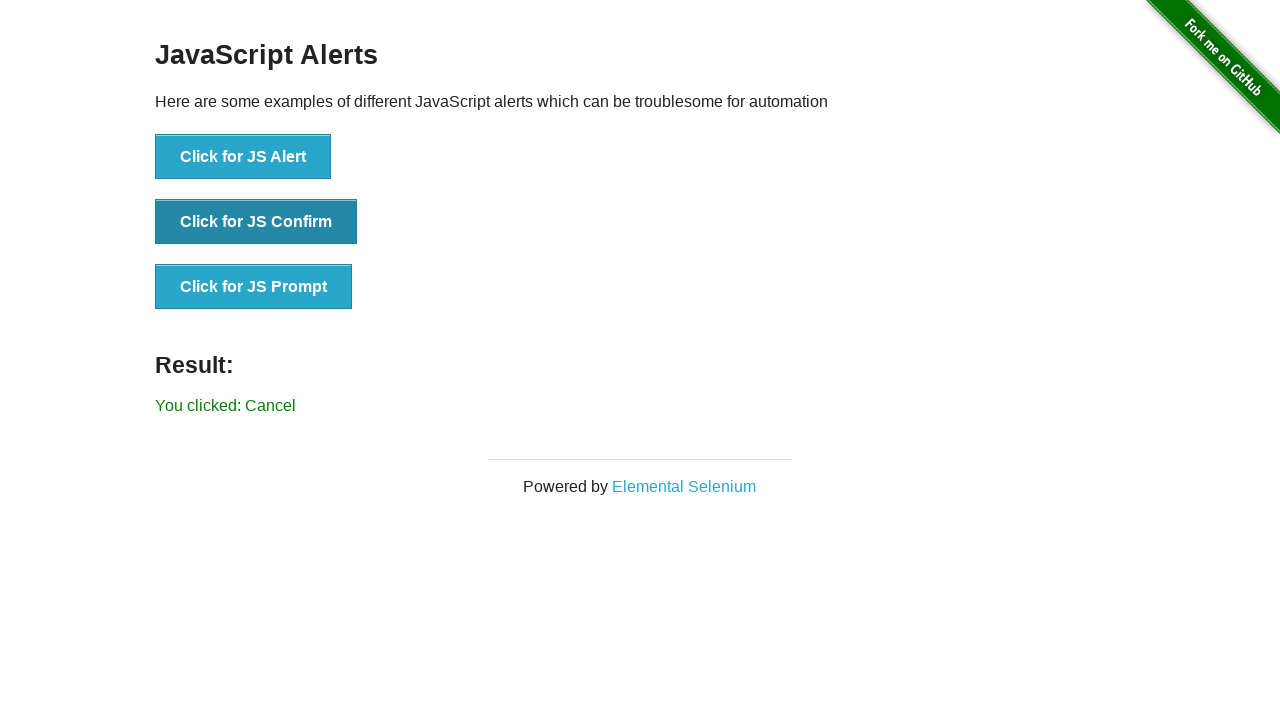

Retrieved result text from page
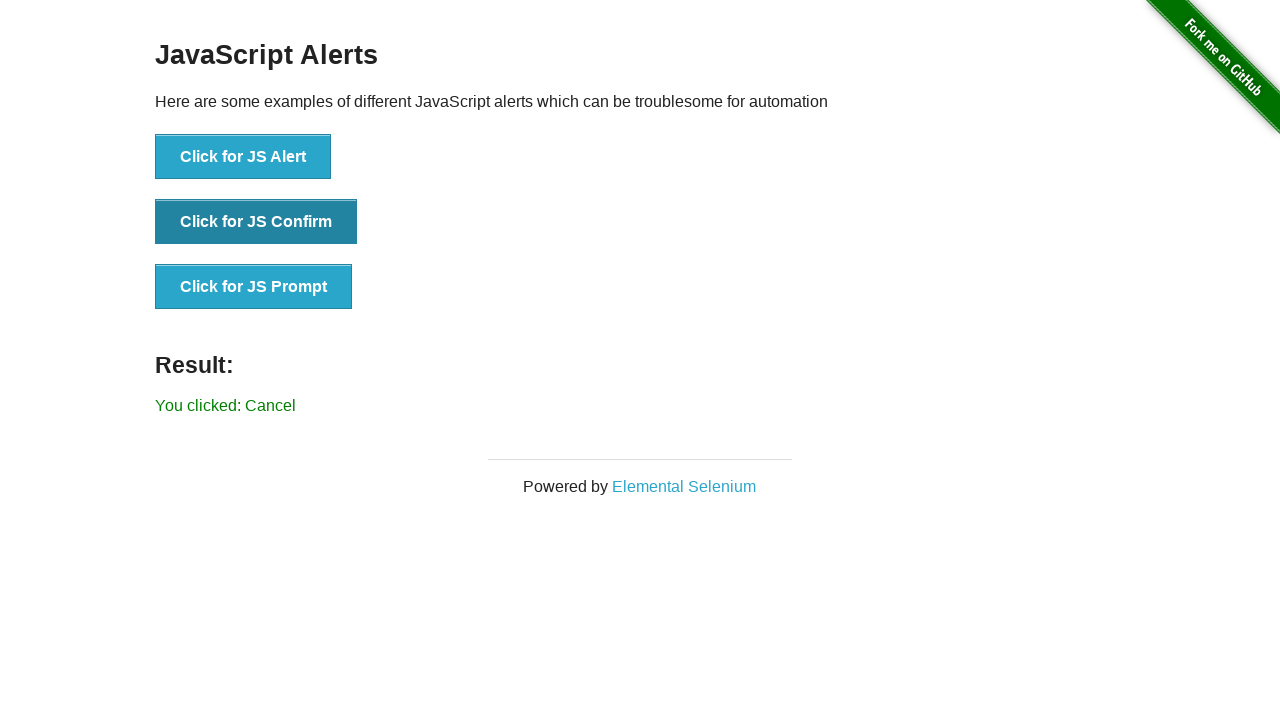

Verified result message shows 'You clicked: Cancel'
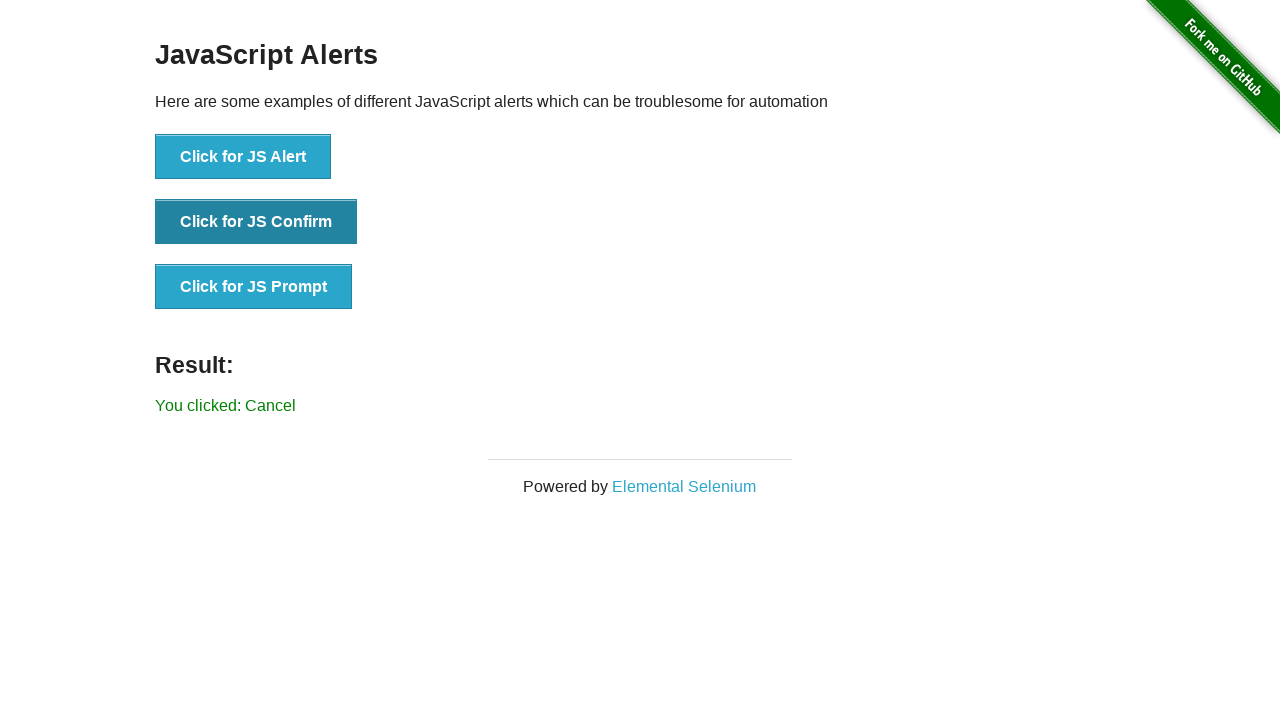

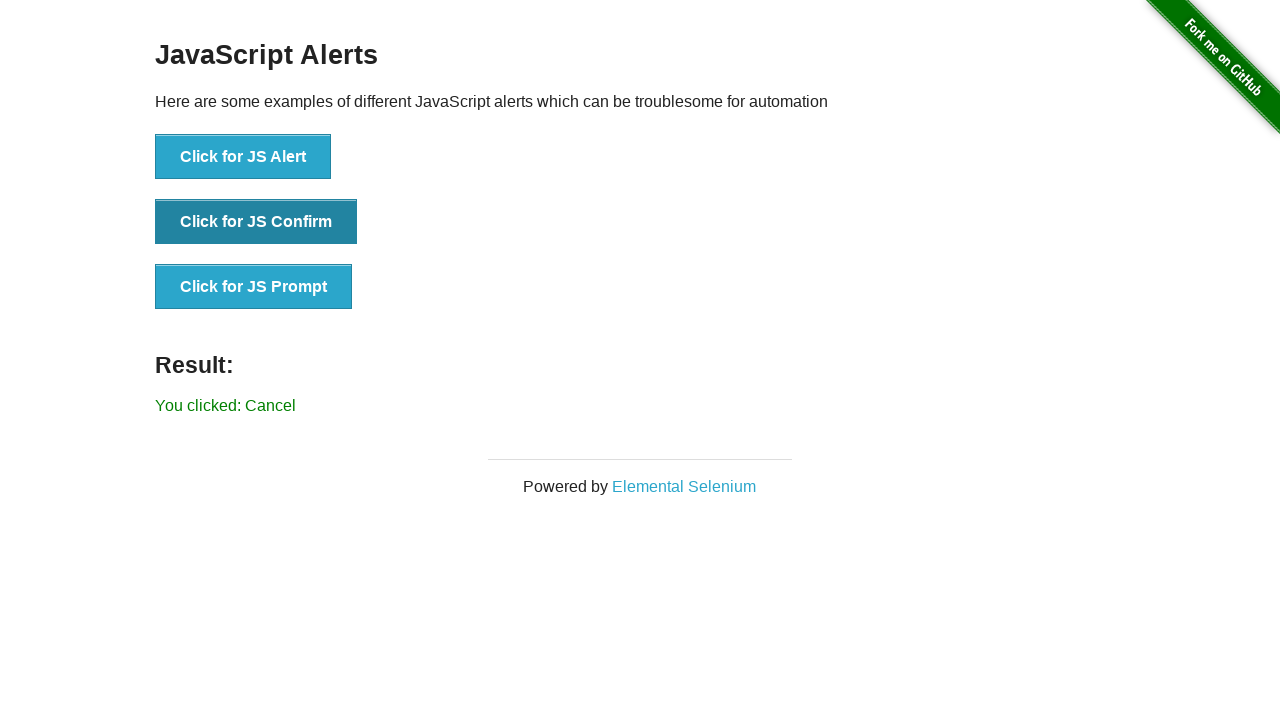